Tests dynamic controls by navigating to the page, clicking a checkbox, then clicking remove button and waiting for the confirmation message.

Starting URL: https://the-internet.herokuapp.com/

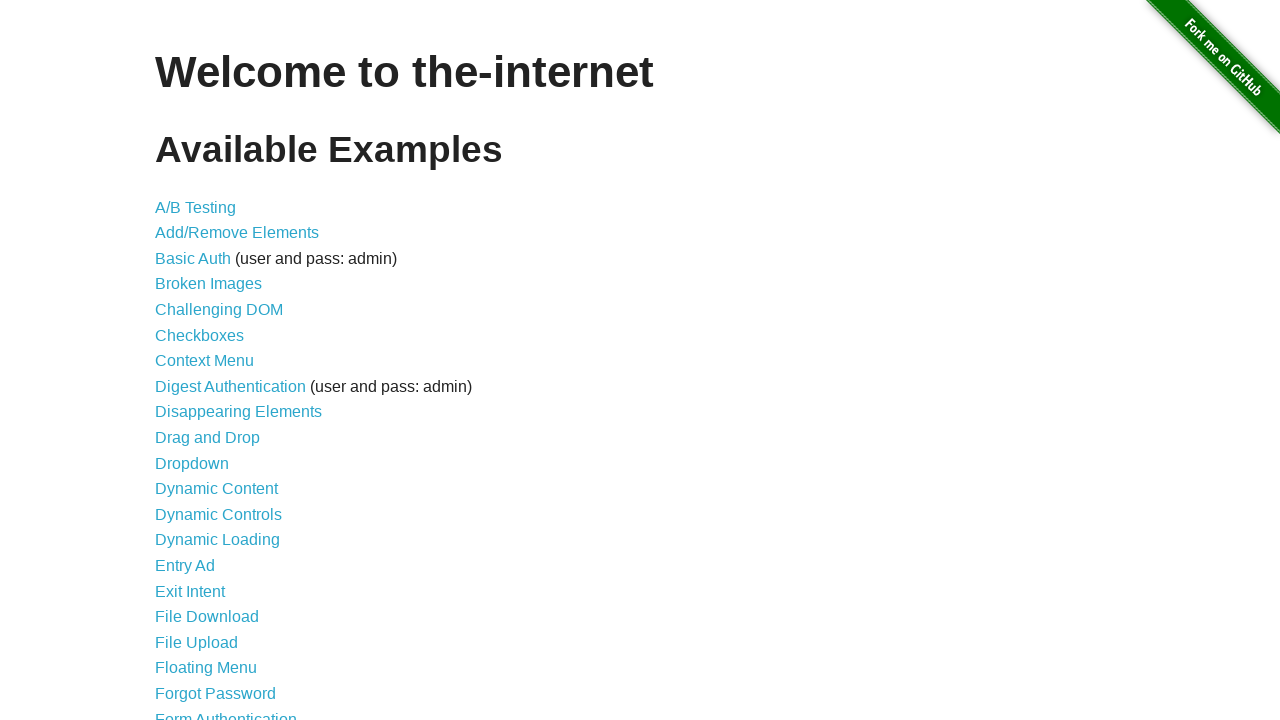

Clicked on Dynamic Controls link at (218, 514) on xpath=//a[@href='/dynamic_controls']
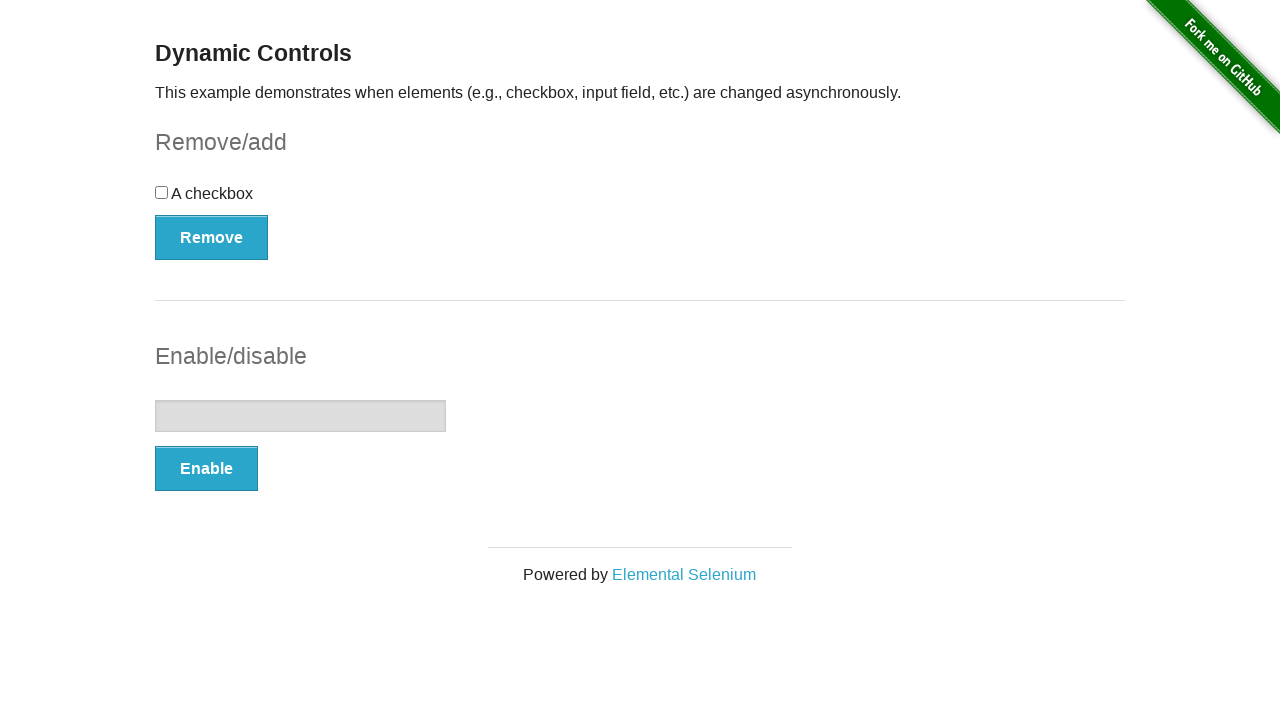

Clicked the checkbox at (162, 192) on xpath=//input[@type='checkbox']
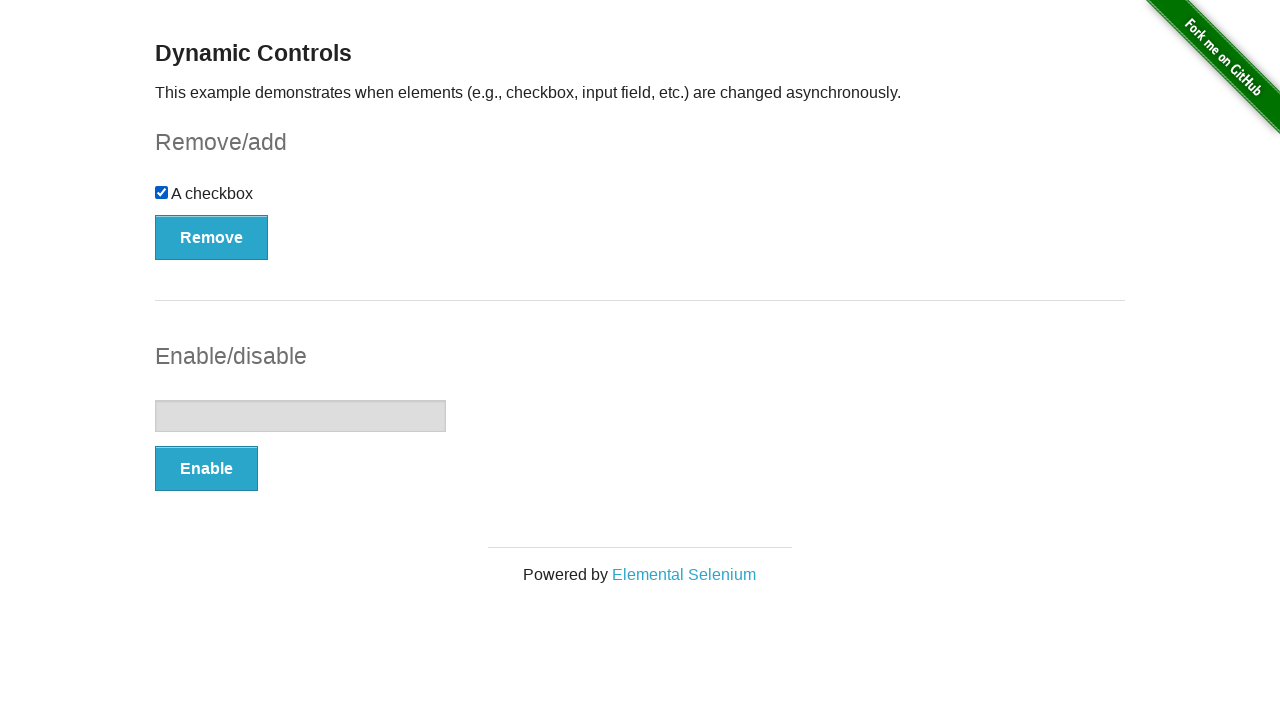

Waited 1 second for state to settle
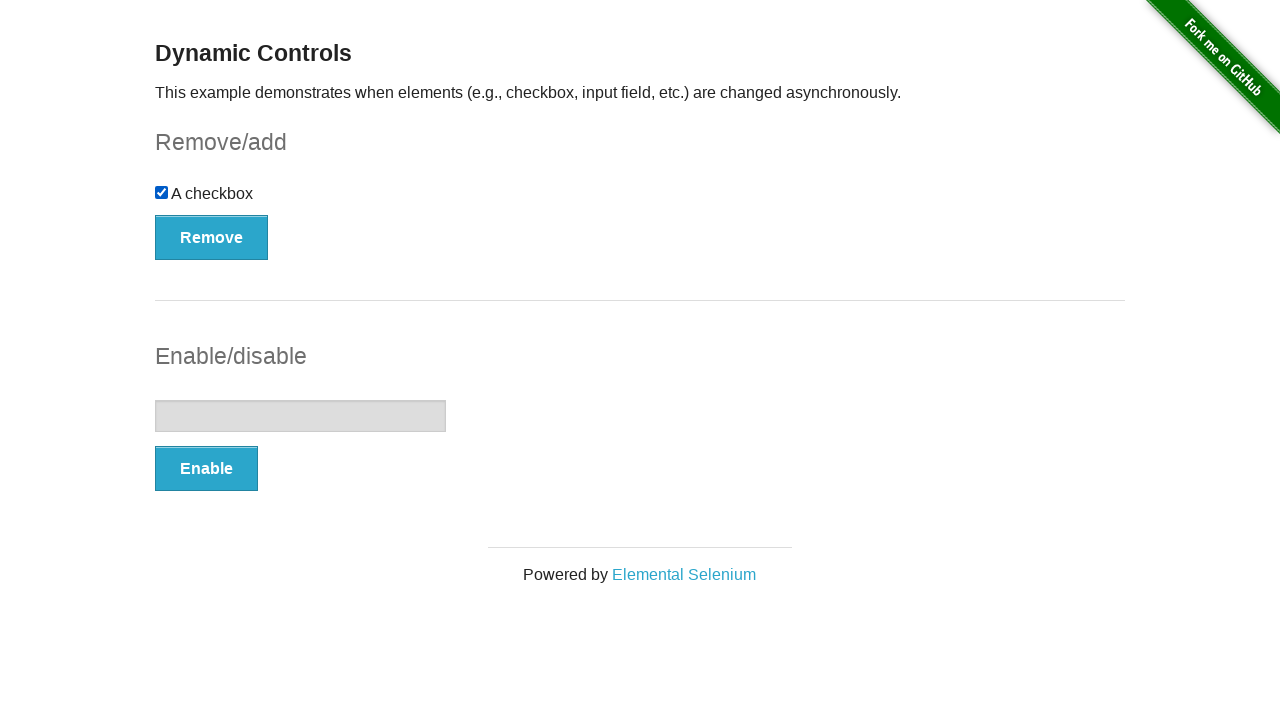

Clicked the Remove button at (212, 237) on xpath=//form[@id='checkbox-example']/button
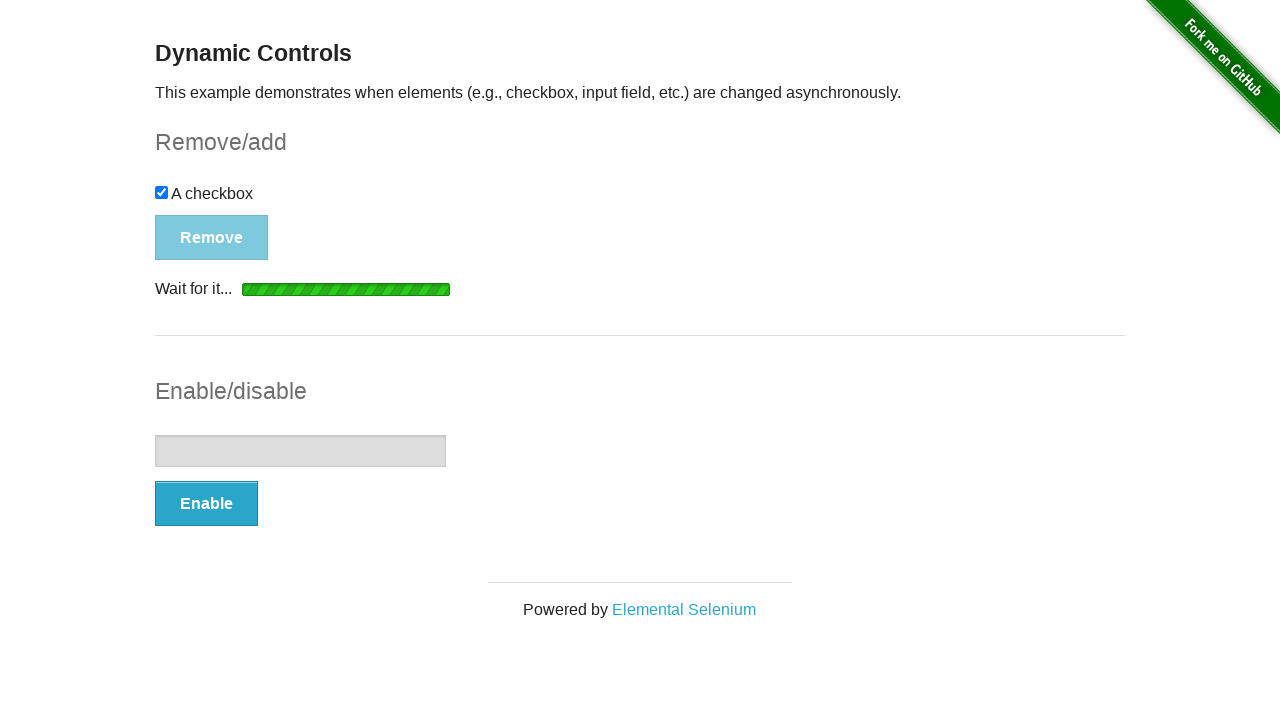

Confirmation message appeared - checkbox removal successful
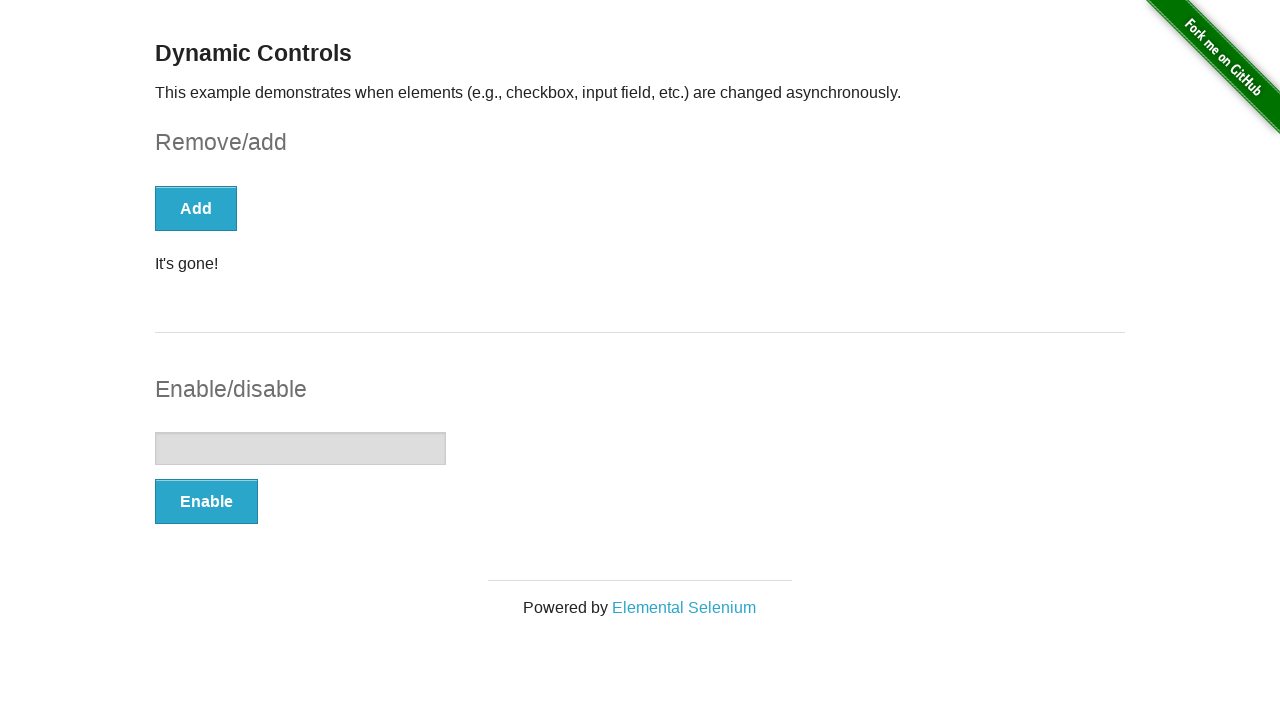

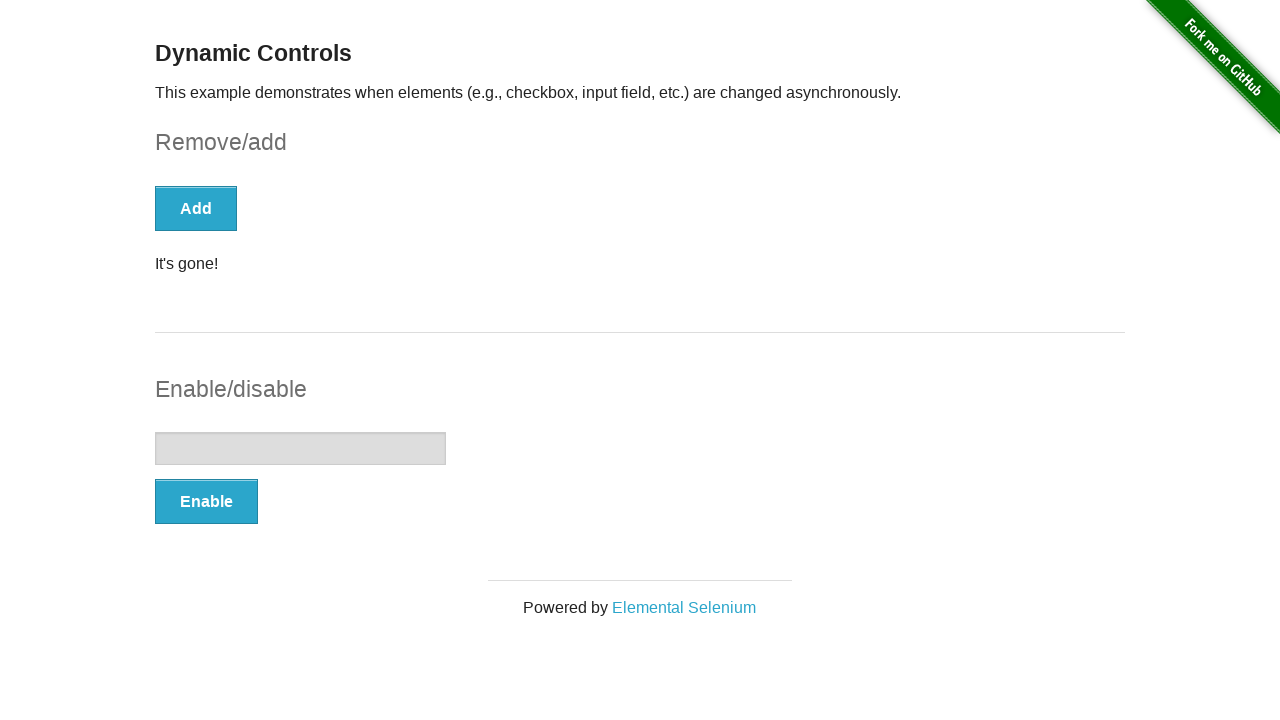